Navigates to the training support website homepage and clicks the about link to verify navigation

Starting URL: https://v1.training-support.net/

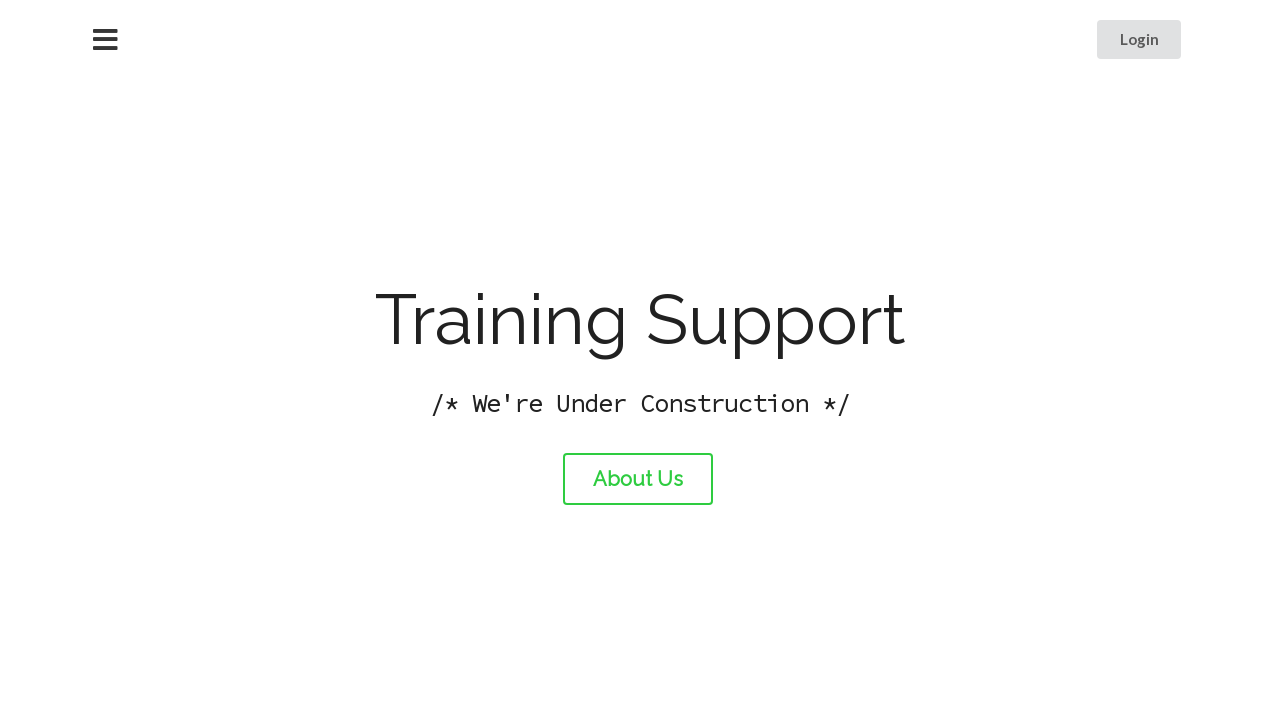

Navigated to Training Support homepage
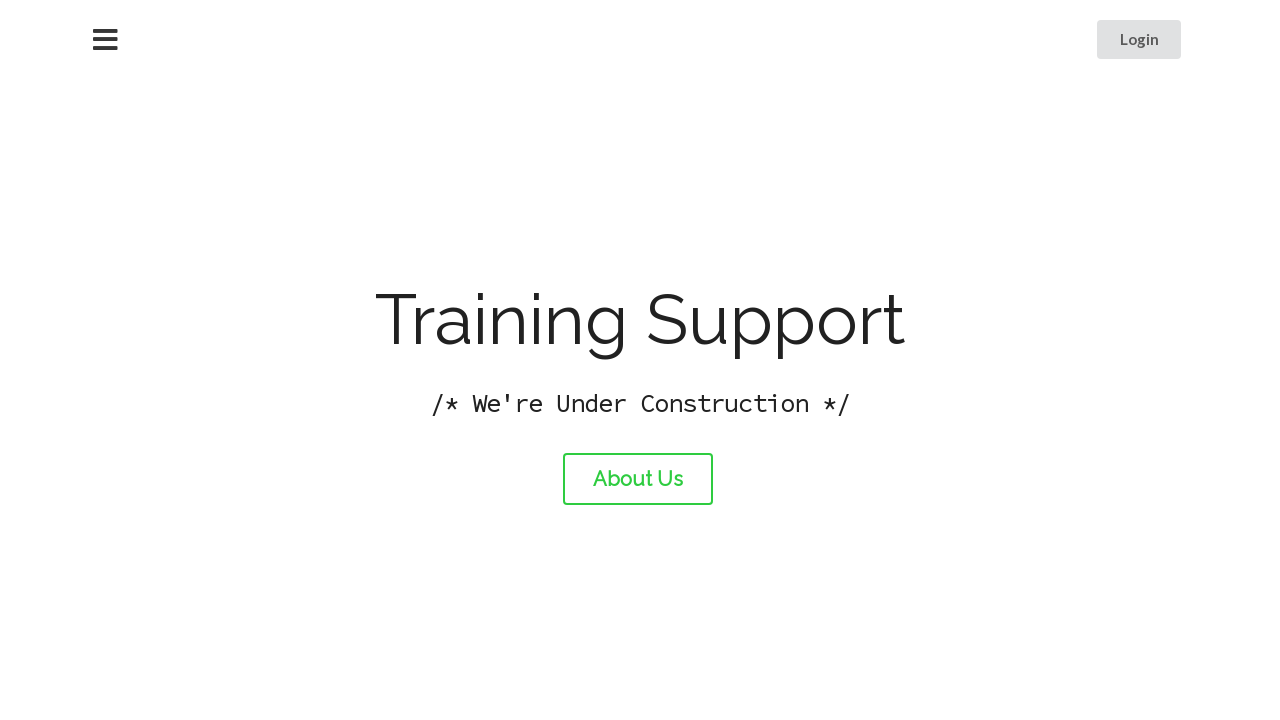

Clicked the About link at (638, 479) on #about-link
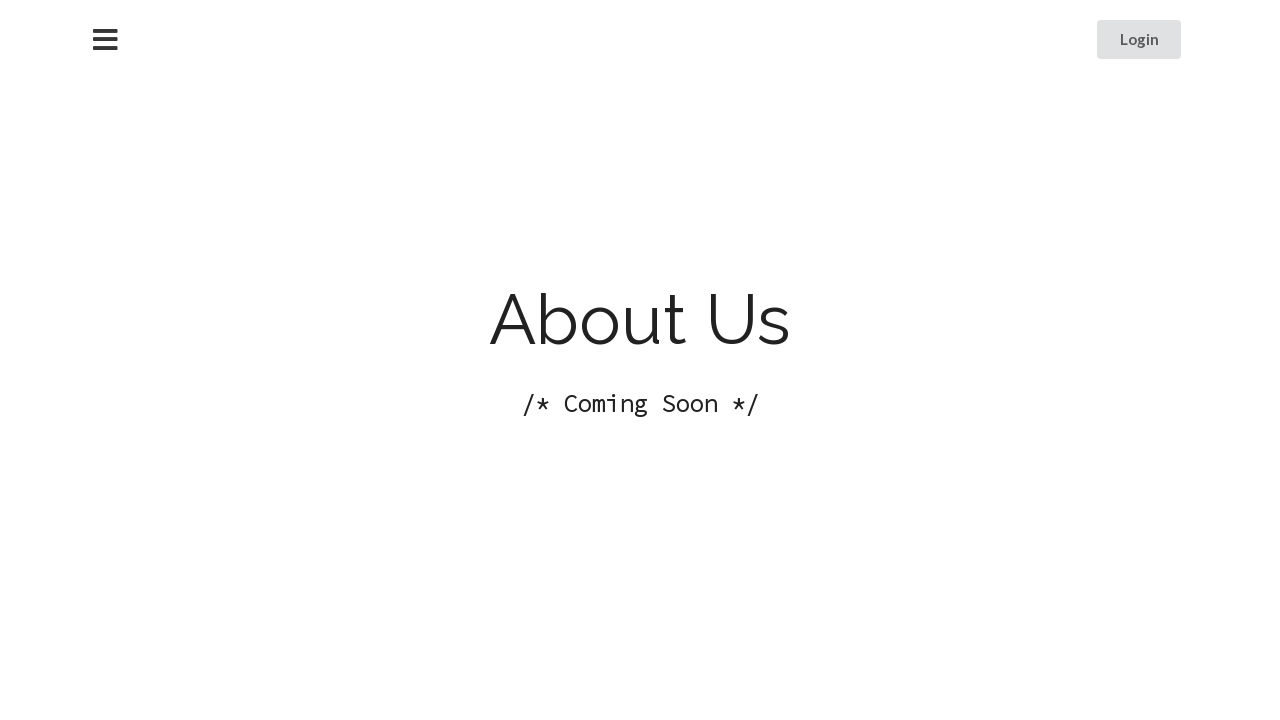

Navigation completed and page loaded (networkidle)
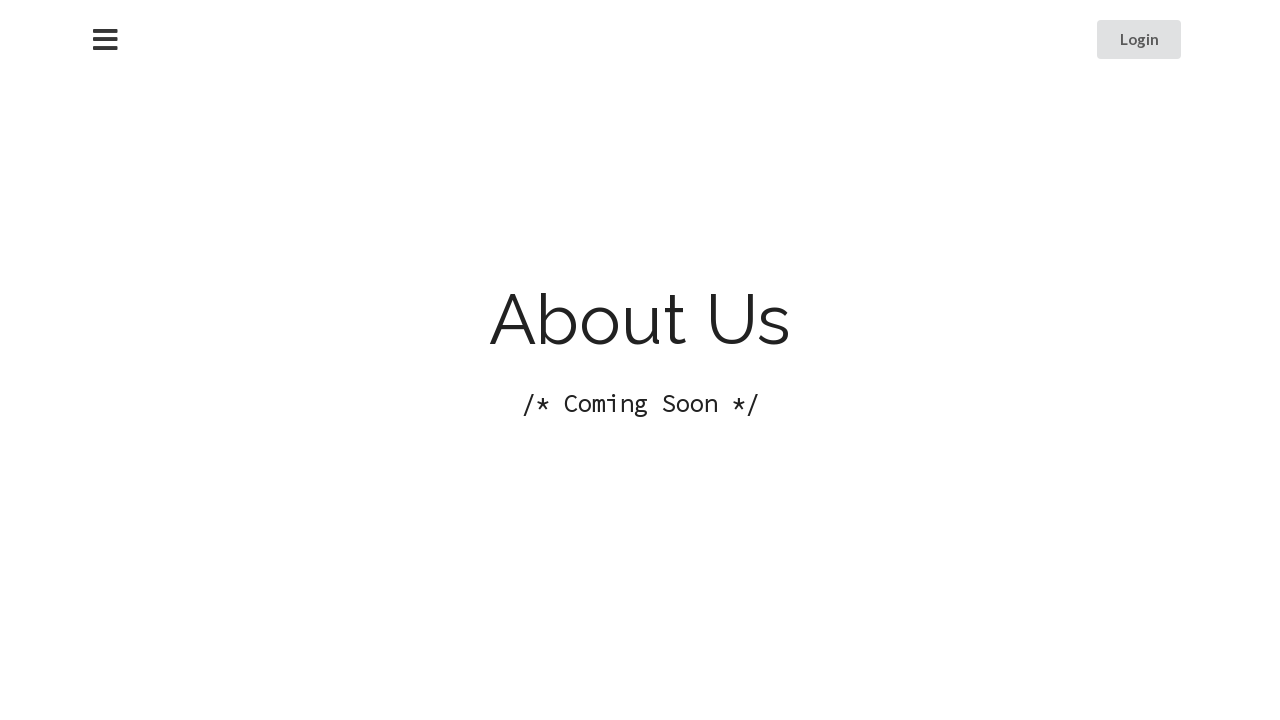

Verified page title exists, confirming navigation to About page
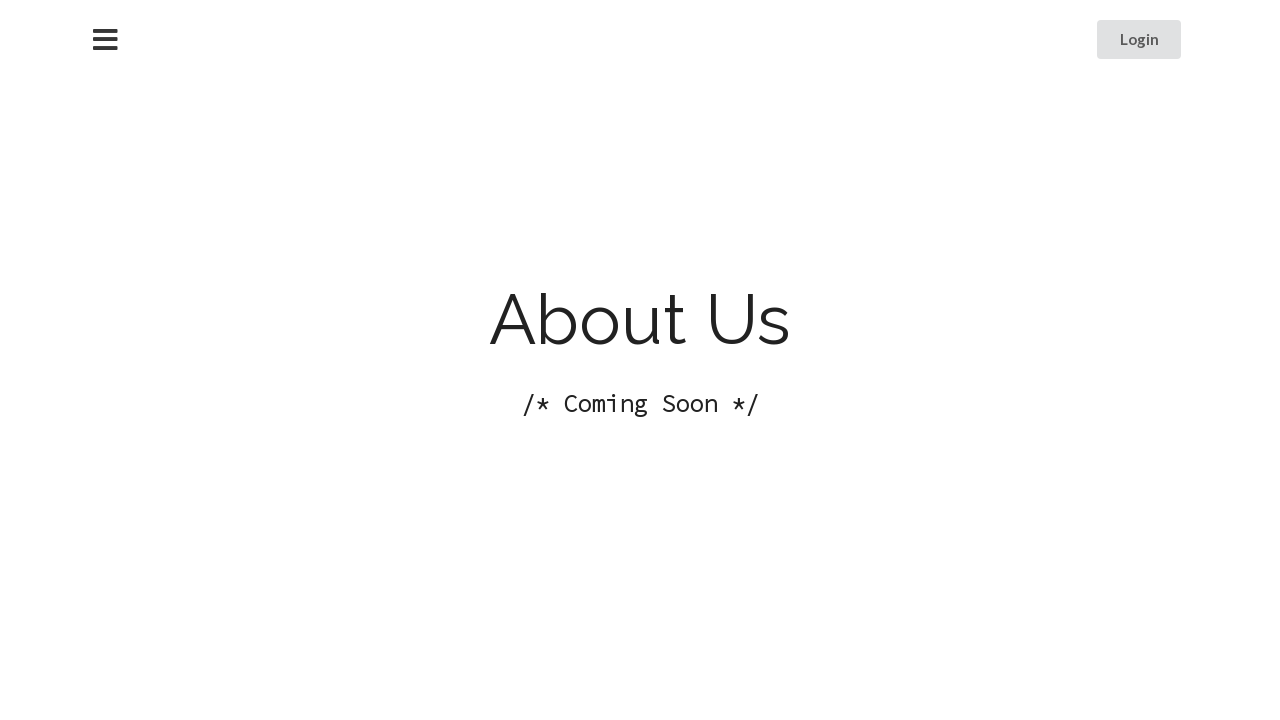

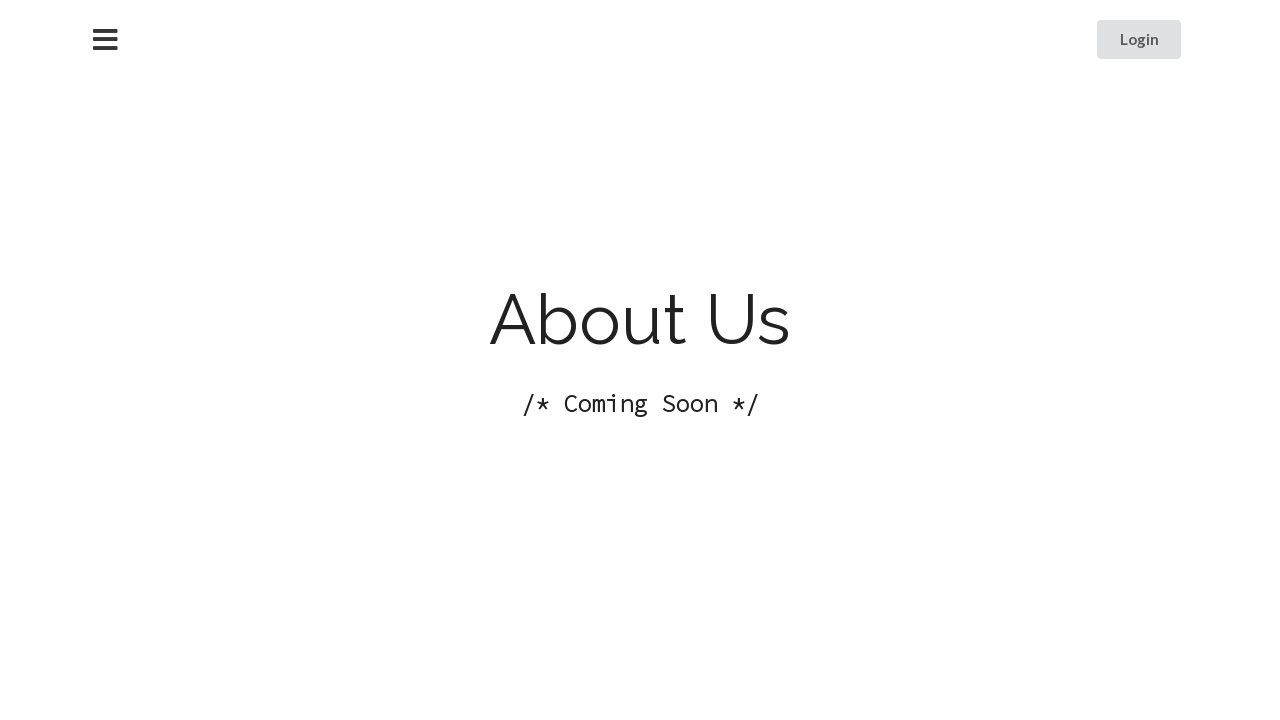